Tests accepting a JavaScript alert by clicking the first button, accepting the alert, and verifying the result message is displayed

Starting URL: https://the-internet.herokuapp.com/javascript_alerts

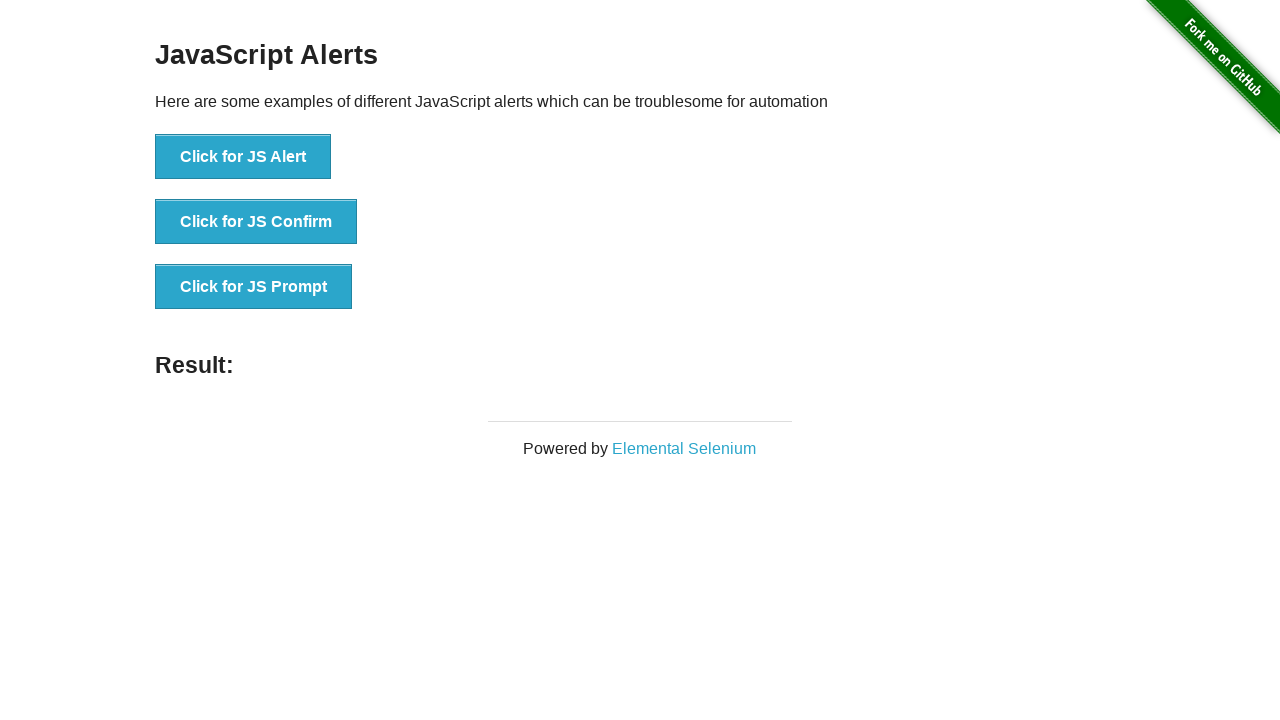

Clicked the first button to trigger JavaScript alert at (243, 157) on button[onclick='jsAlert()']
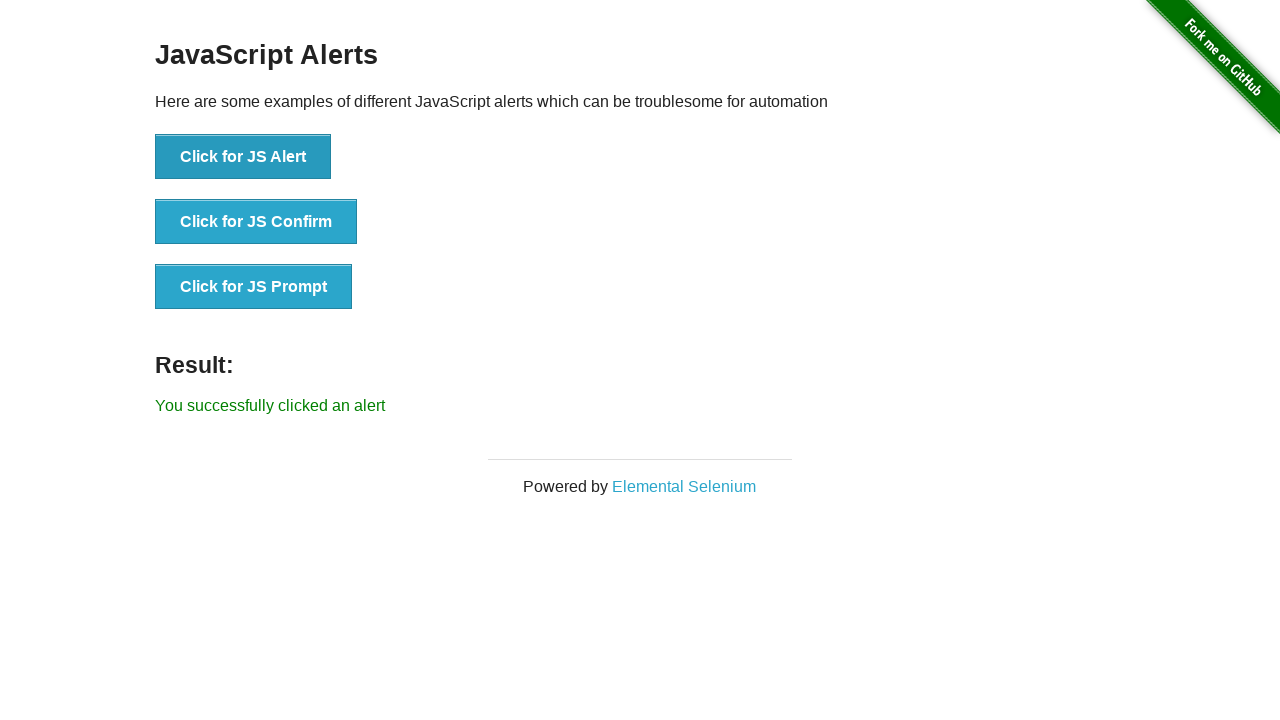

Set up dialog handler to accept alerts
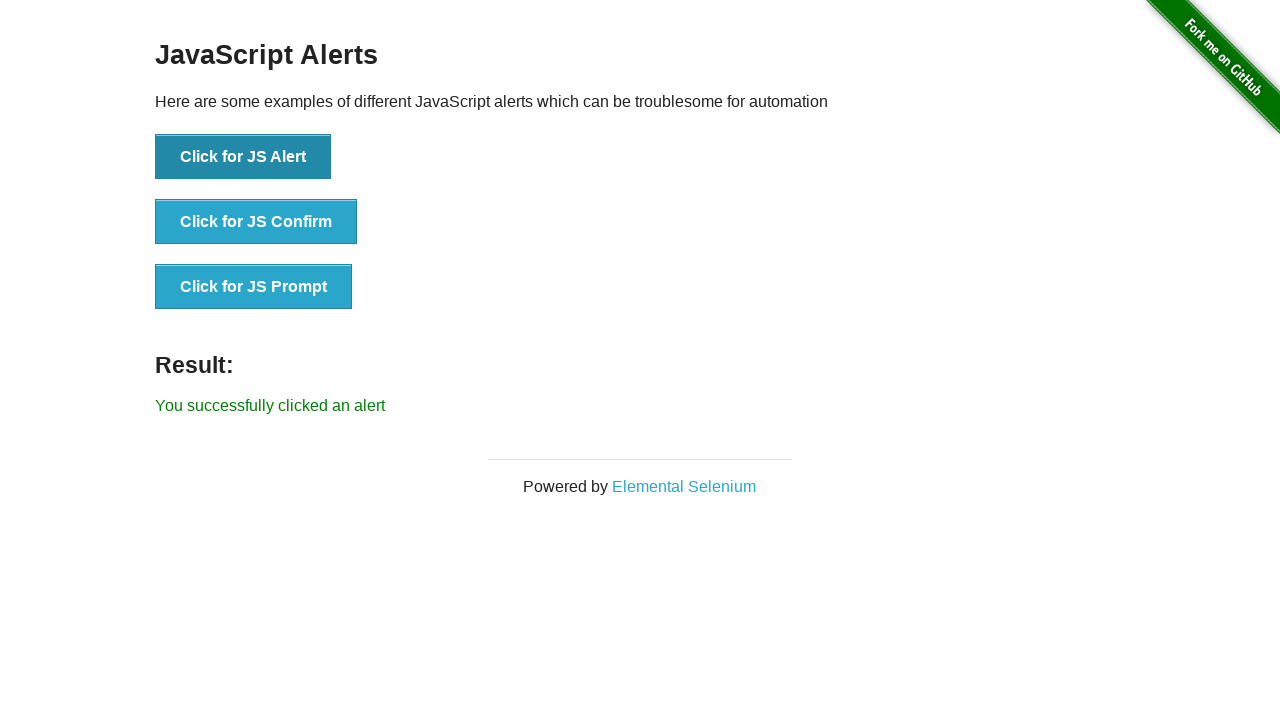

Clicked the button to trigger alert and accepted it at (243, 157) on button[onclick='jsAlert()']
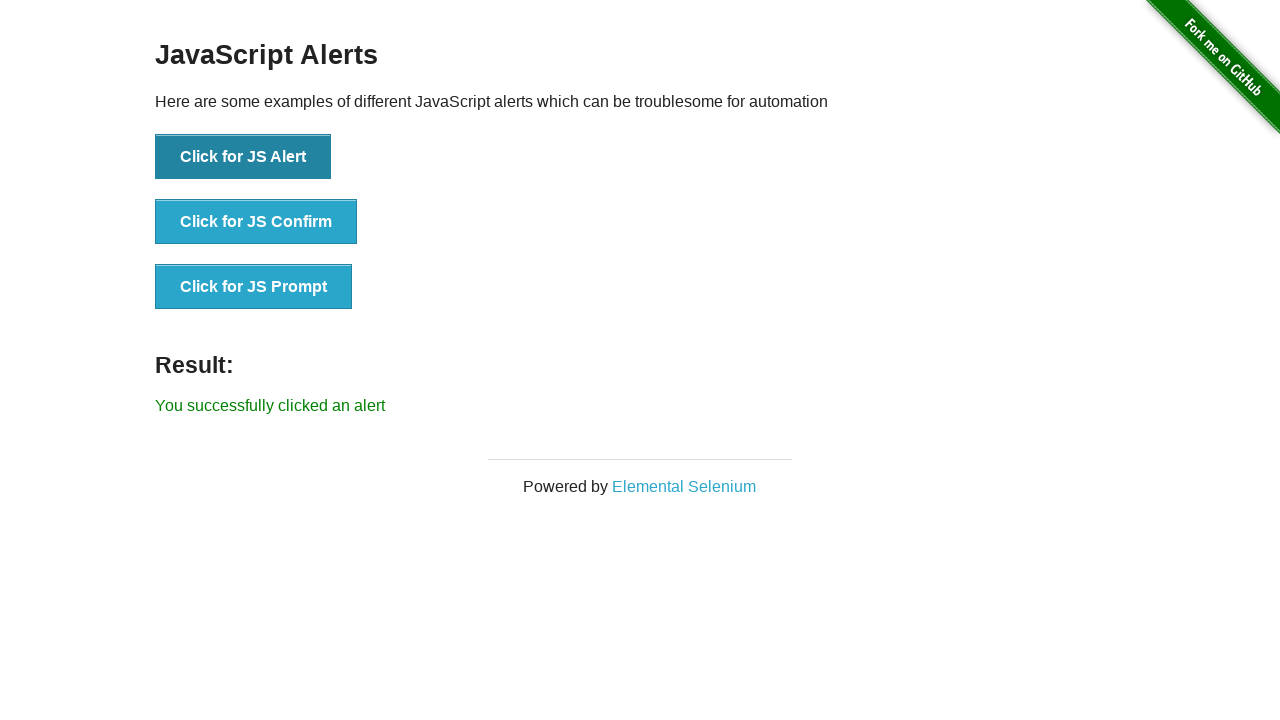

Located the result message element
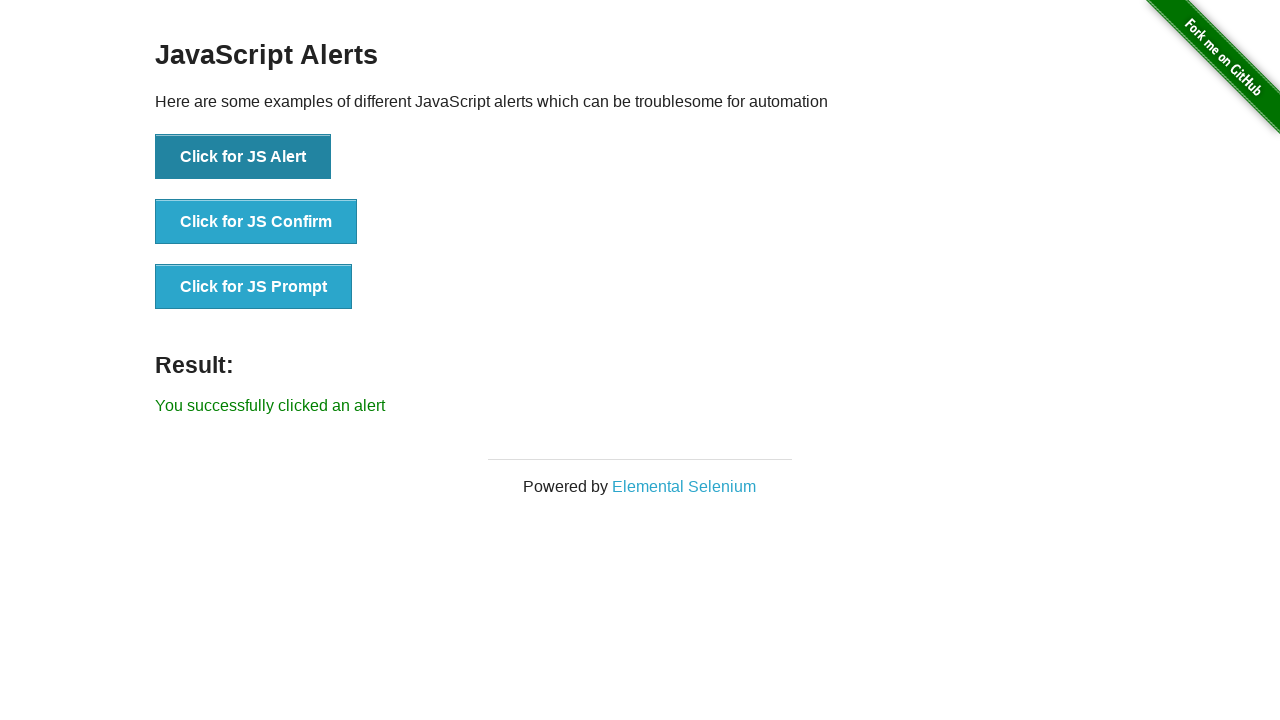

Verified result message is displayed
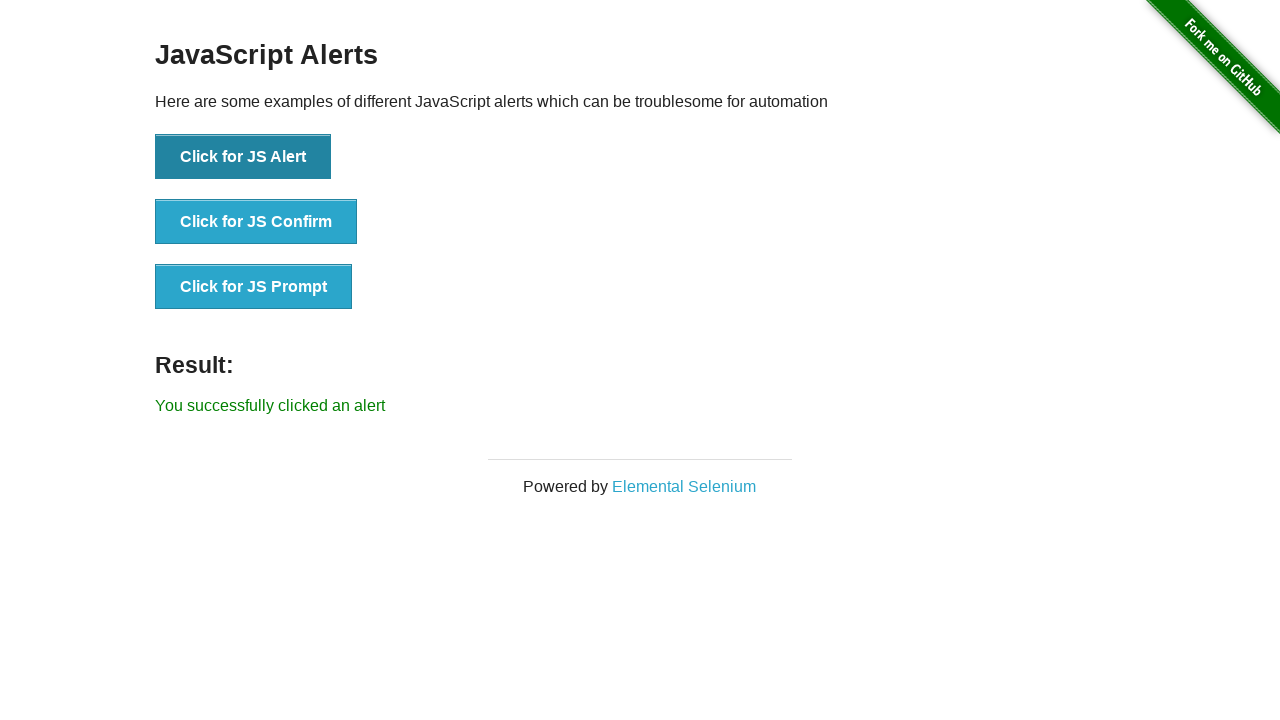

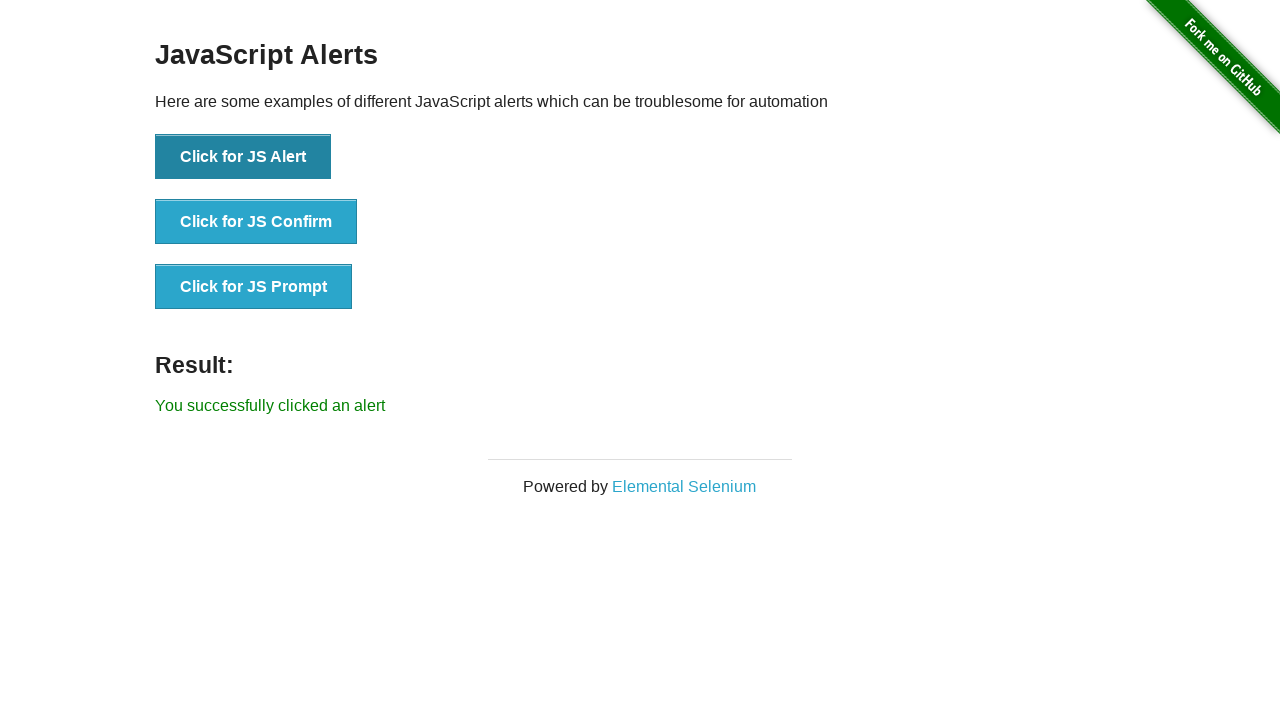